Tests handling of AJAX content by clicking a button to load dynamic content and verifying it appears

Starting URL: https://testautomationpractice.blogspot.com/p/gui-elements-ajax-hidden.html

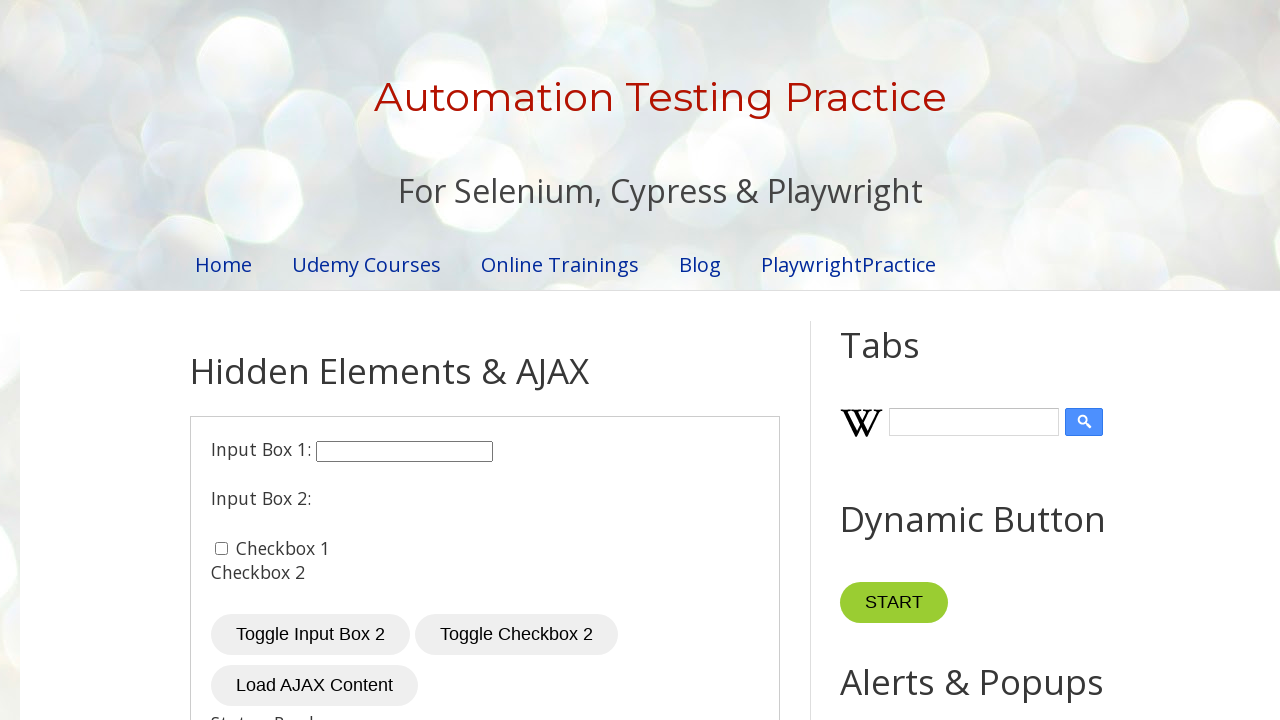

Clicked button to trigger AJAX content load at (314, 686) on button#loadContent
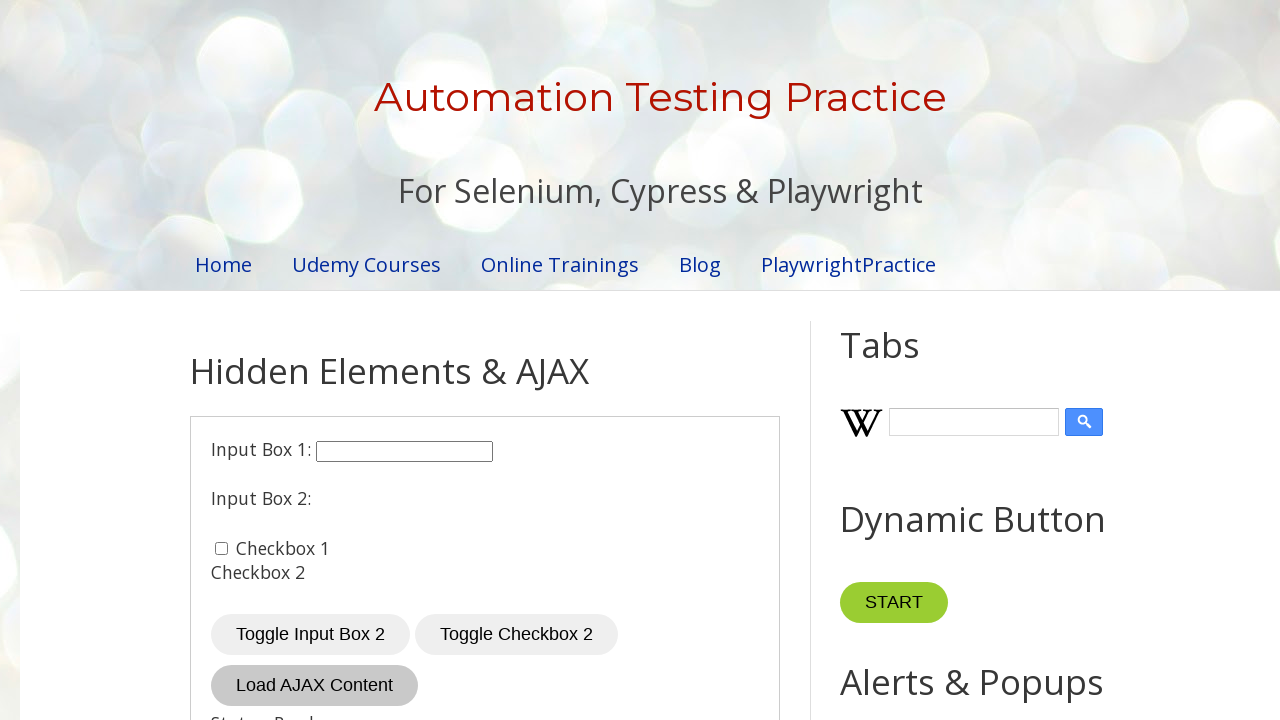

Waited for AJAX content to become visible
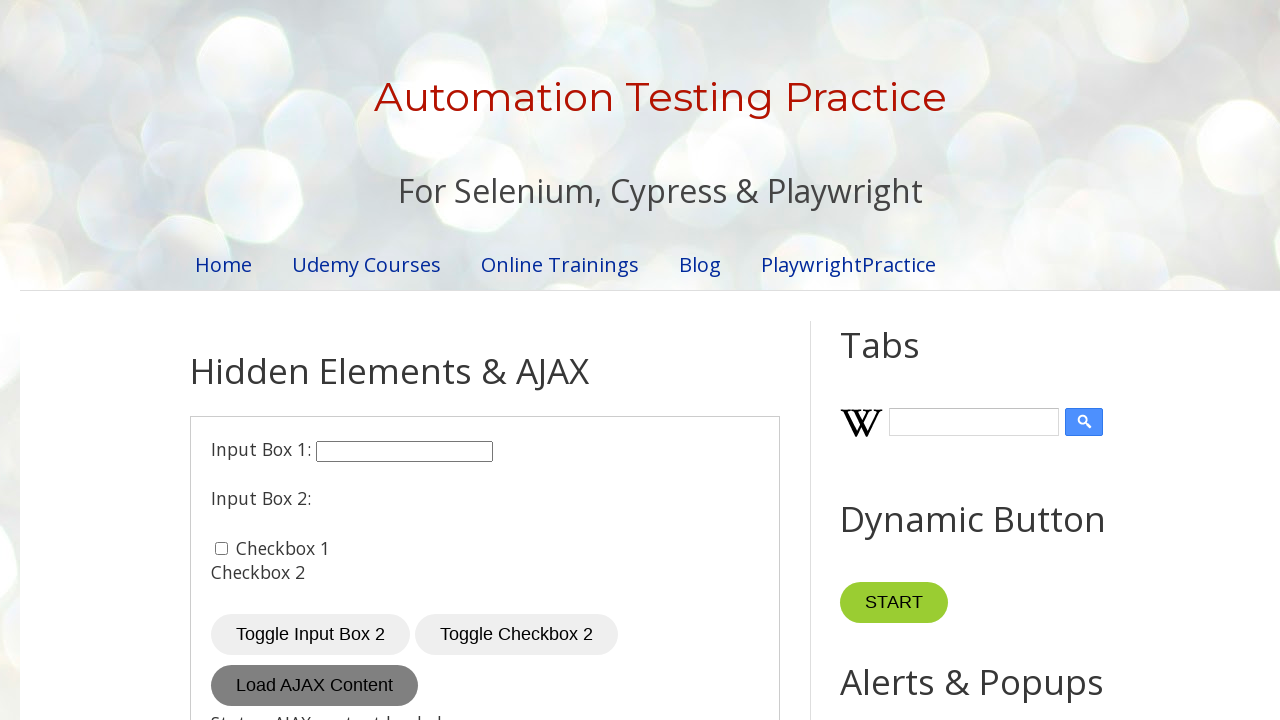

Retrieved and printed AJAX content heading text
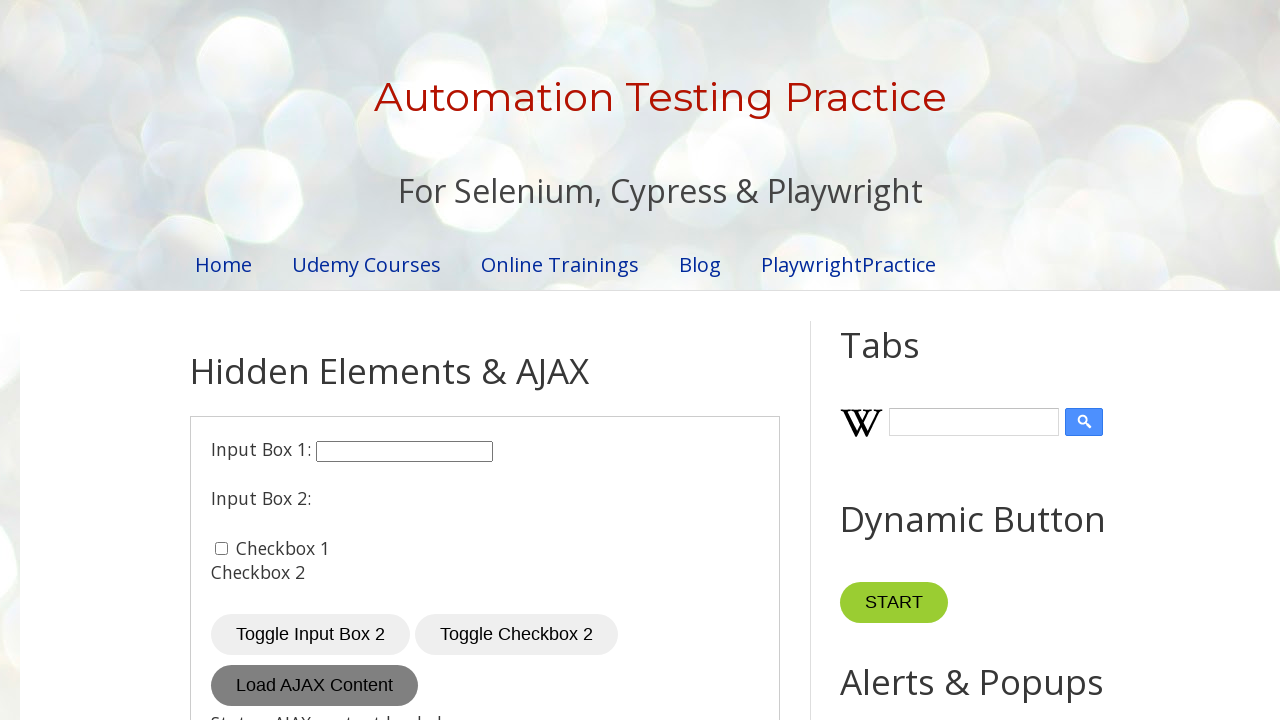

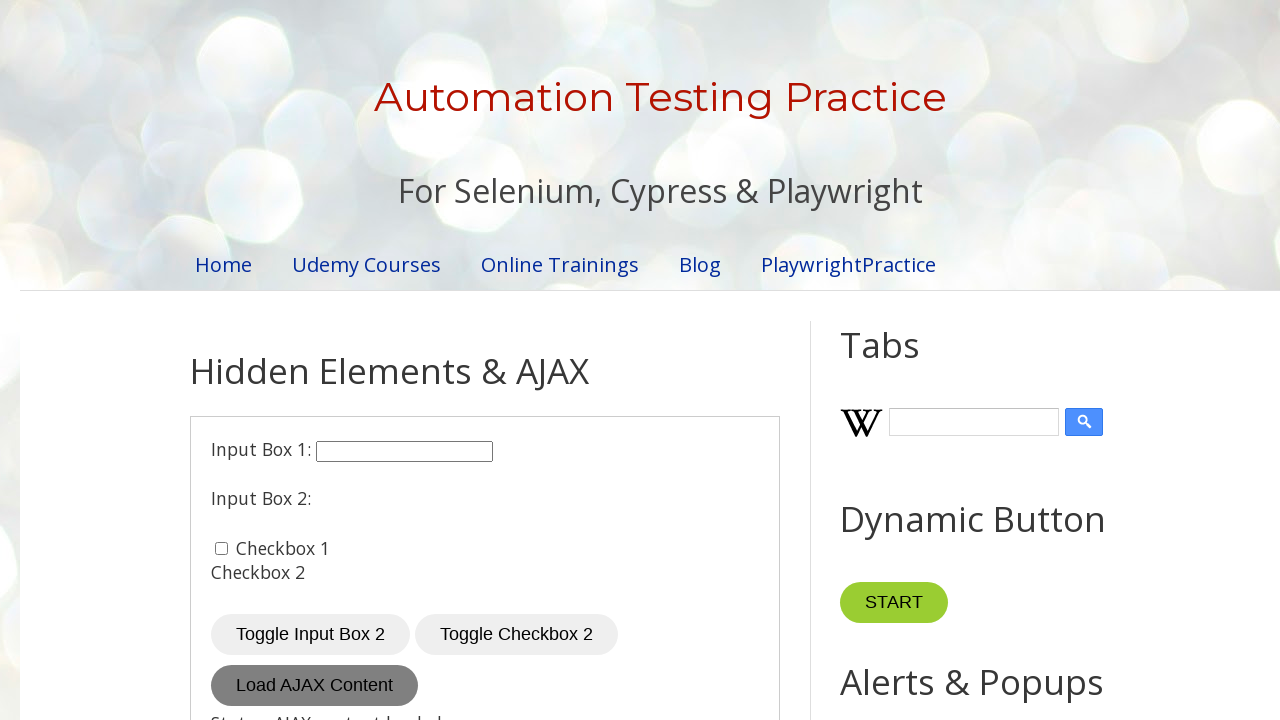